Tests drag and drop functionality by dragging an element from source to target within an iframe on the jQuery UI demo page

Starting URL: https://jqueryui.com/droppable/

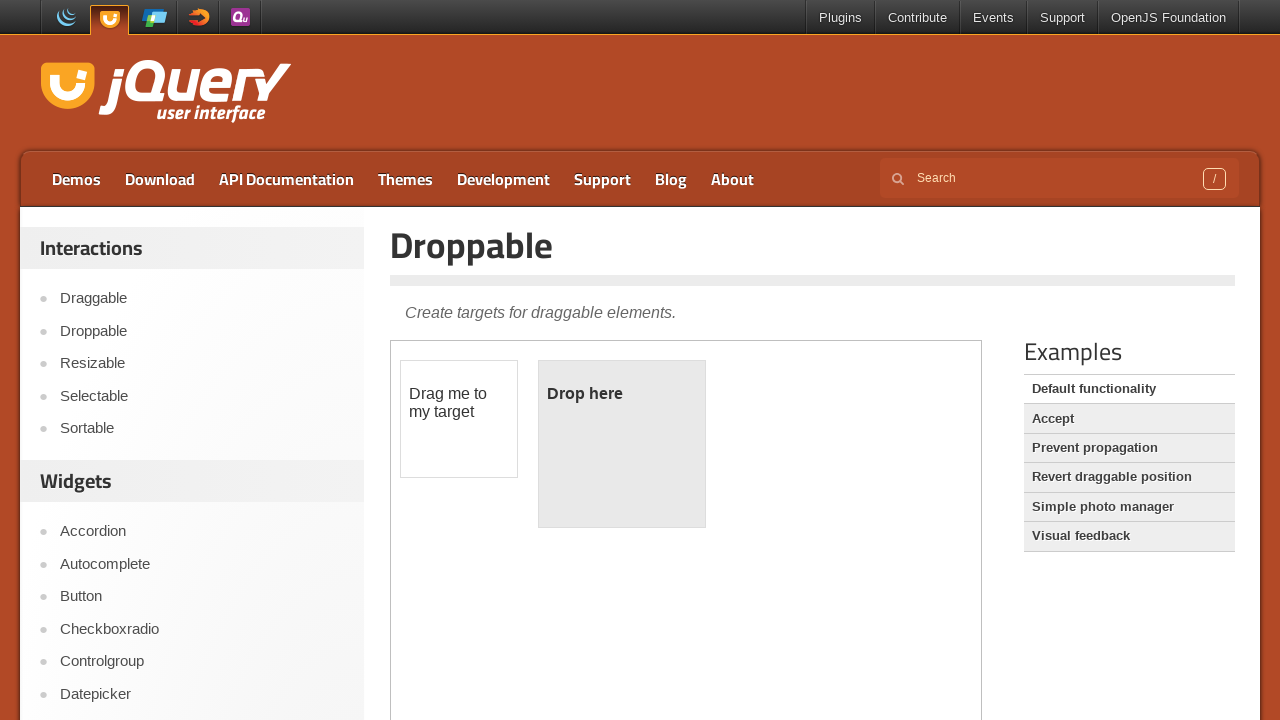

Located the iframe containing drag and drop demo
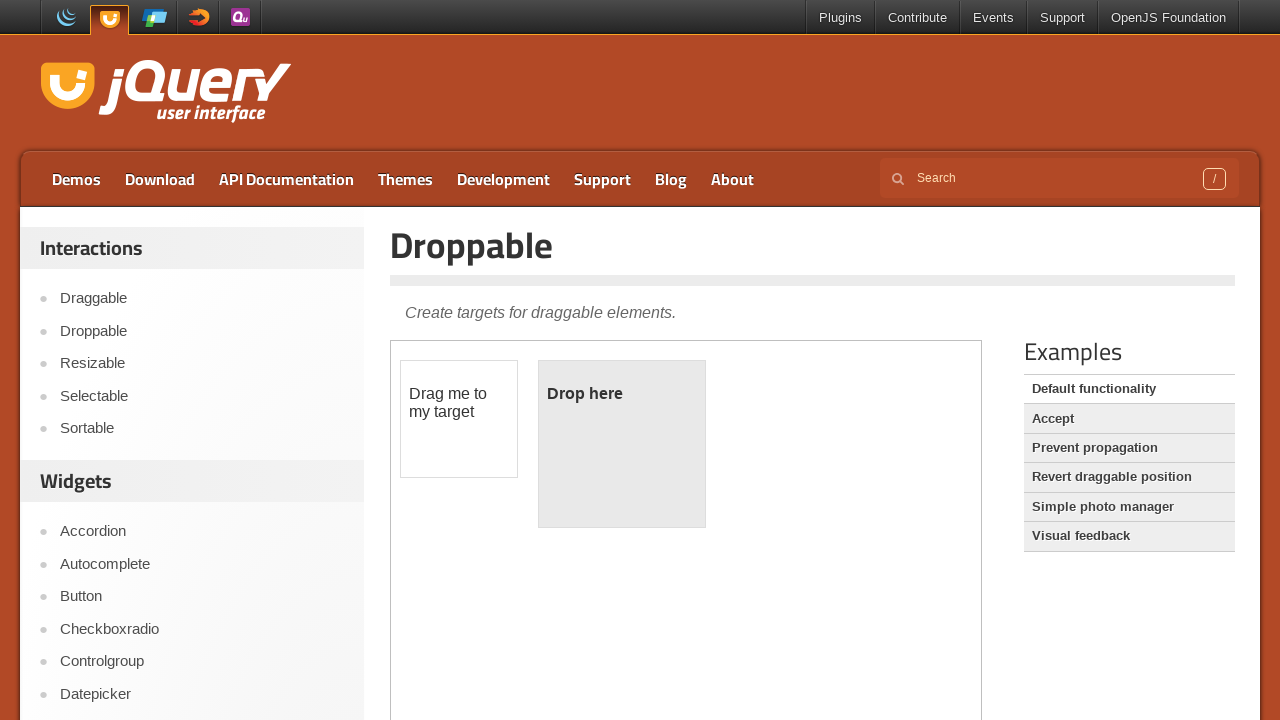

Located the draggable element with id 'draggable'
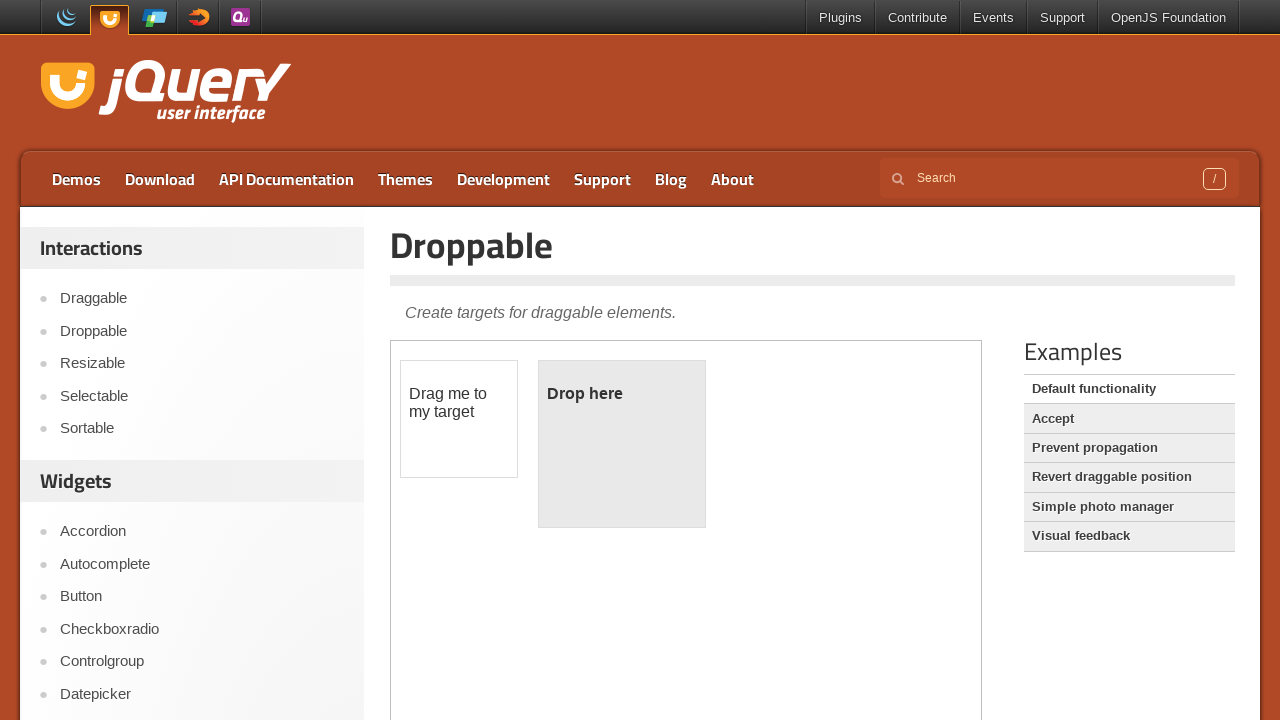

Located the droppable target element with id 'droppable'
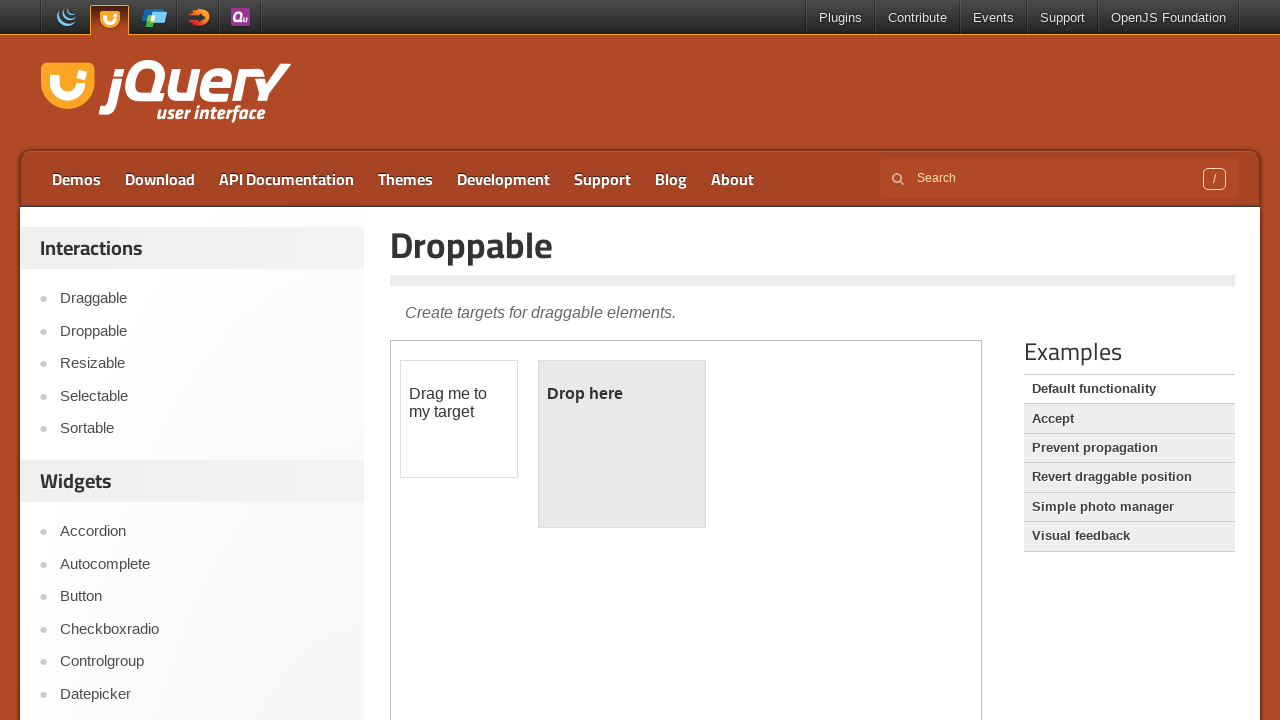

Dragged element from source to target at (622, 444)
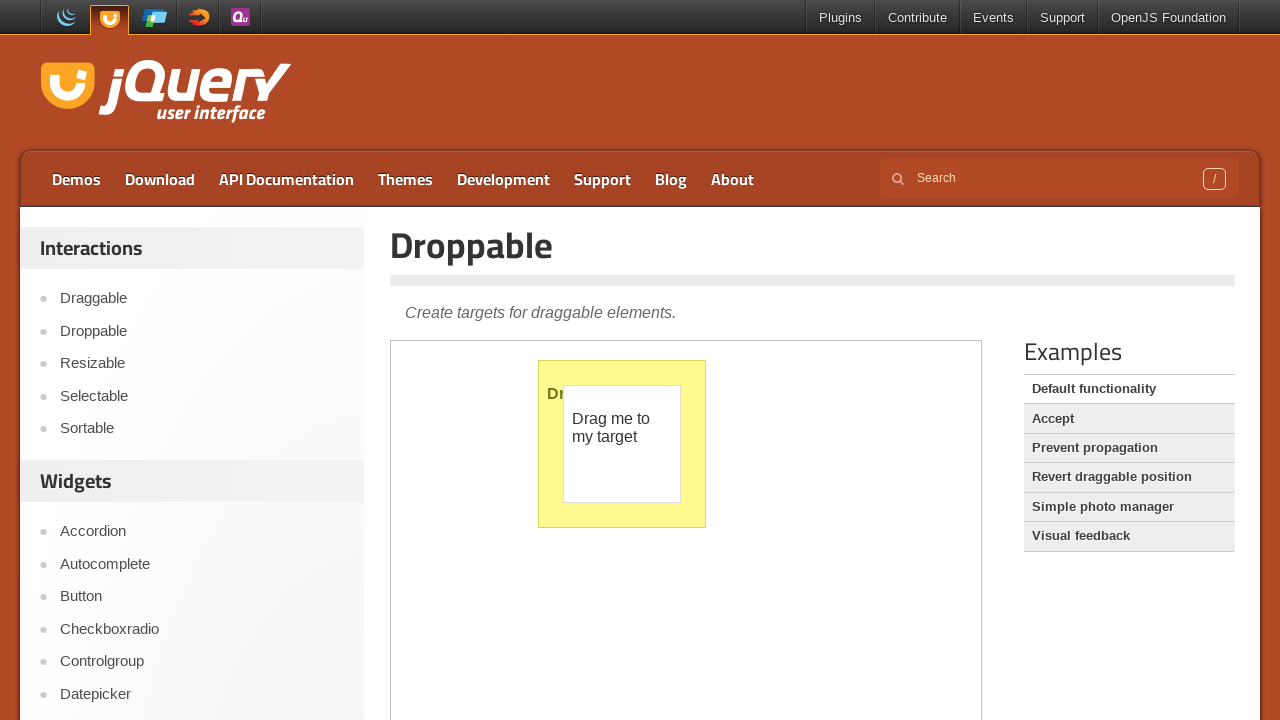

Waited 500ms to verify drop action completed
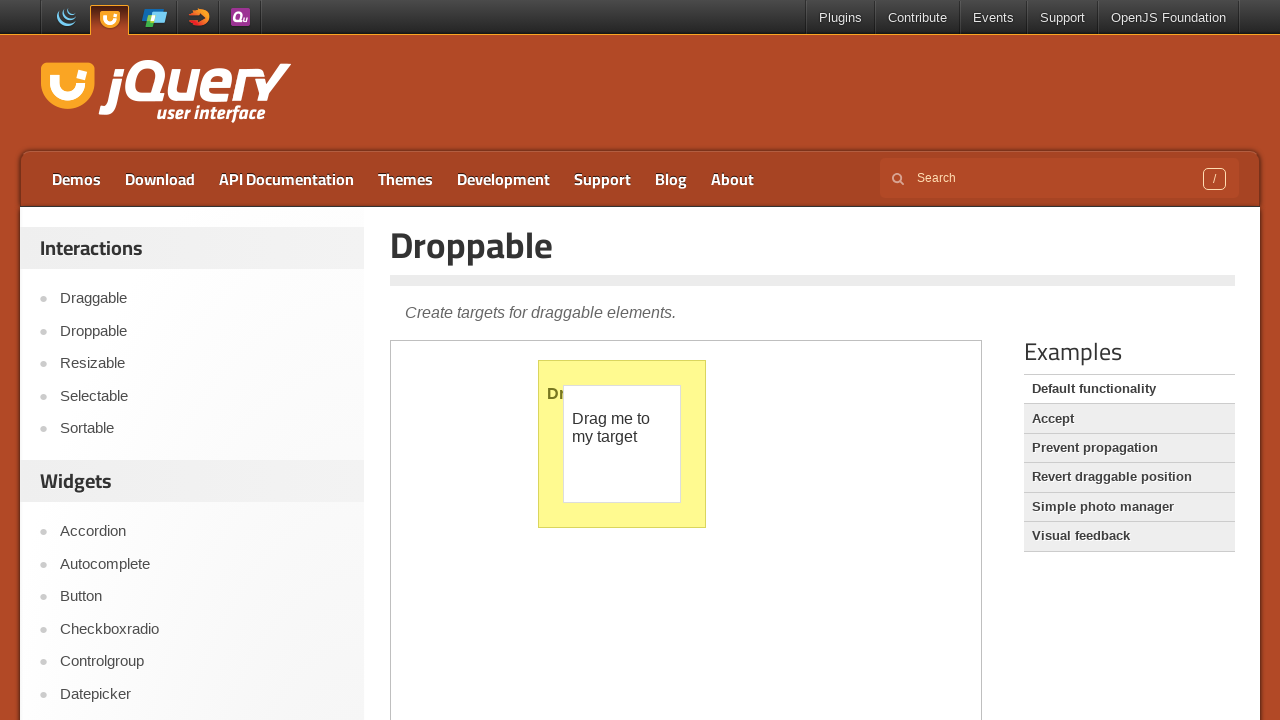

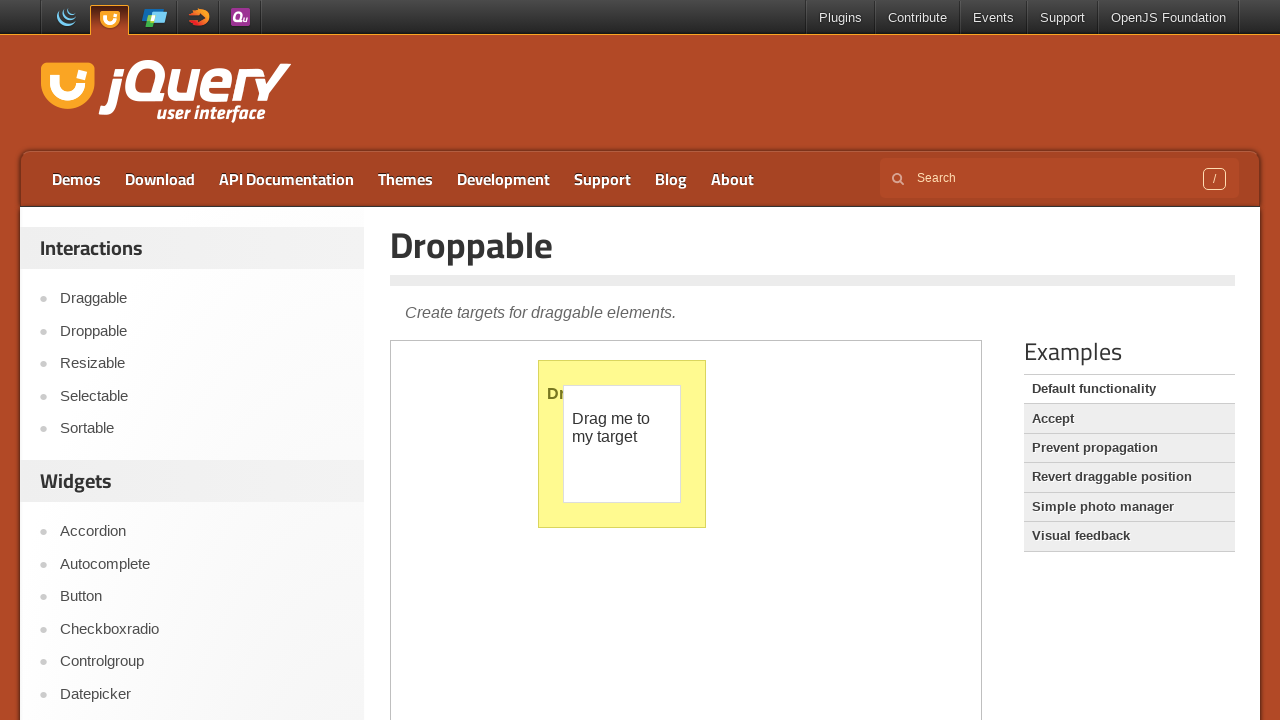